Tests the BlazeDemo flight booking site by navigating to the homepage and clicking the "Find Flights" button to search for available flights

Starting URL: https://blazedemo.com

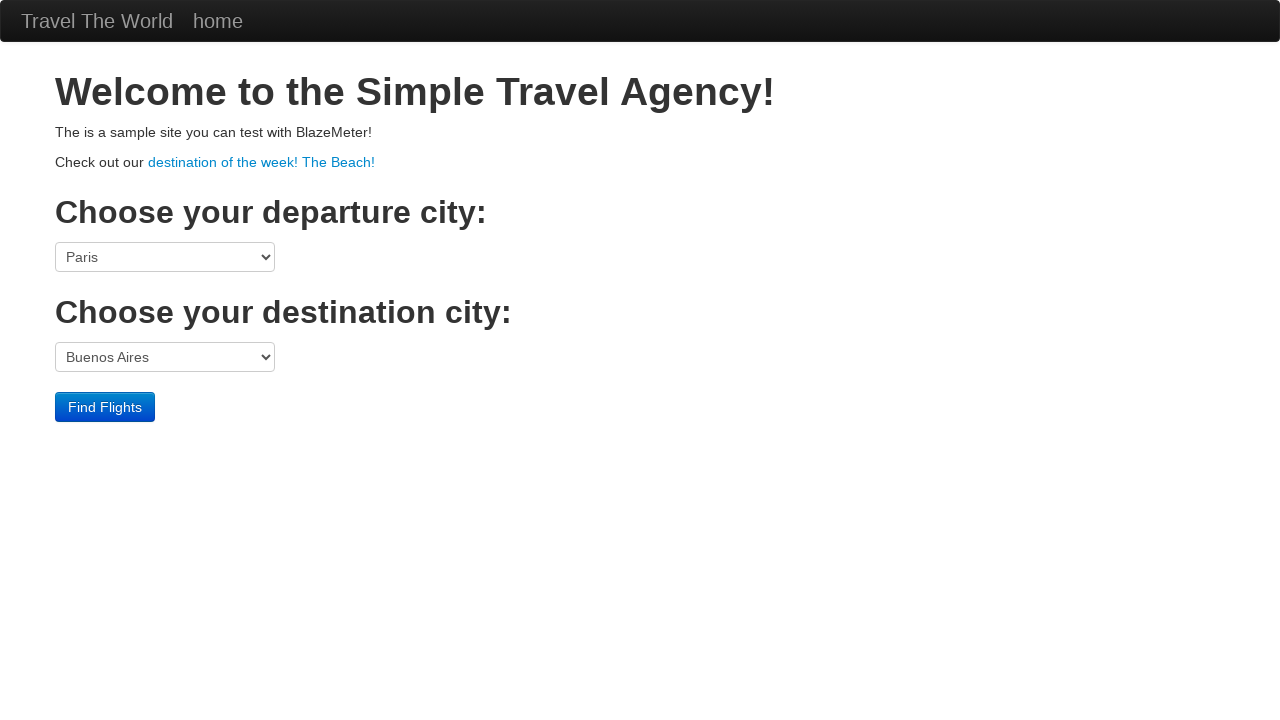

Waited for BlazeDemo homepage to load
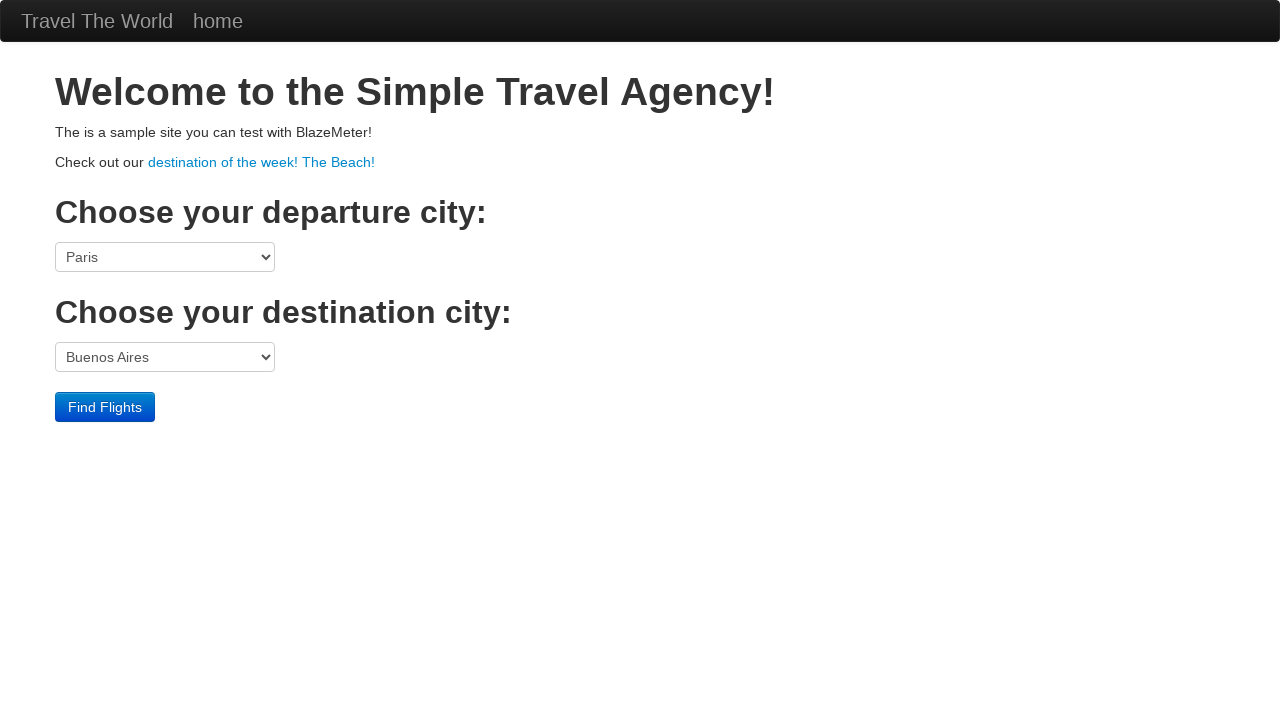

Clicked the 'Find Flights' button to search for available flights at (105, 407) on input.btn.btn-primary
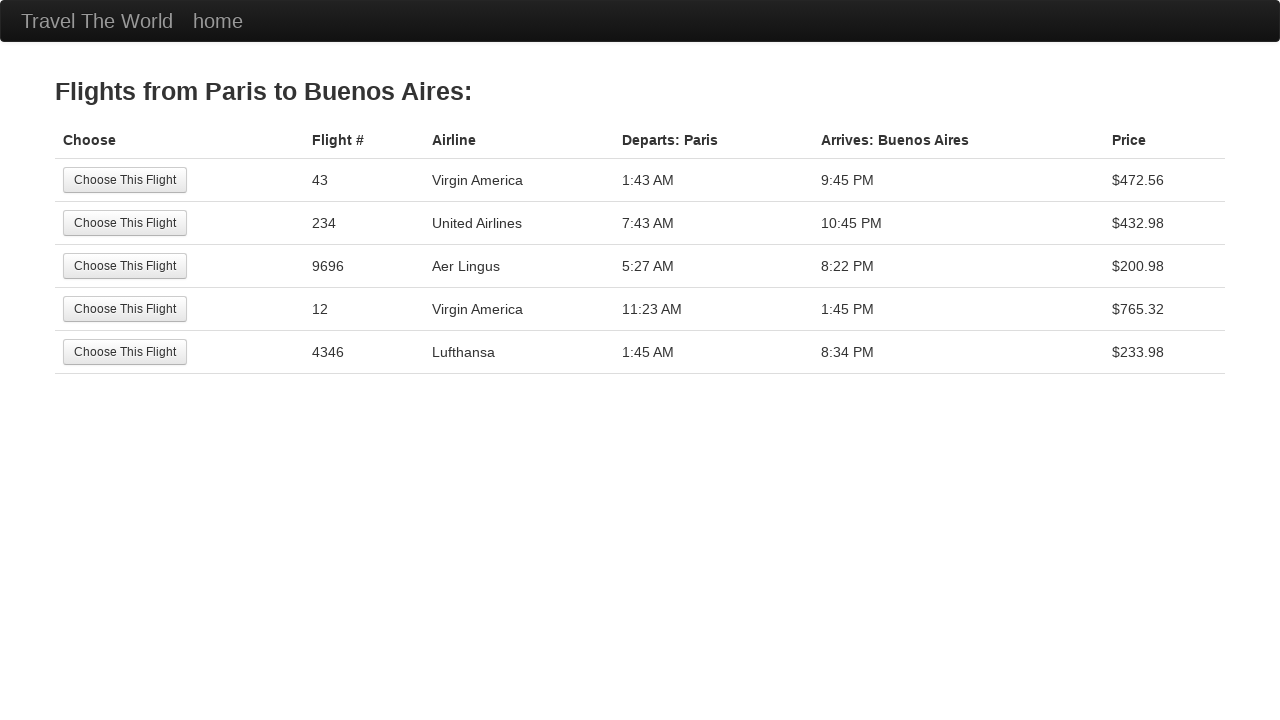

Waited for flights page to load after clicking Find Flights
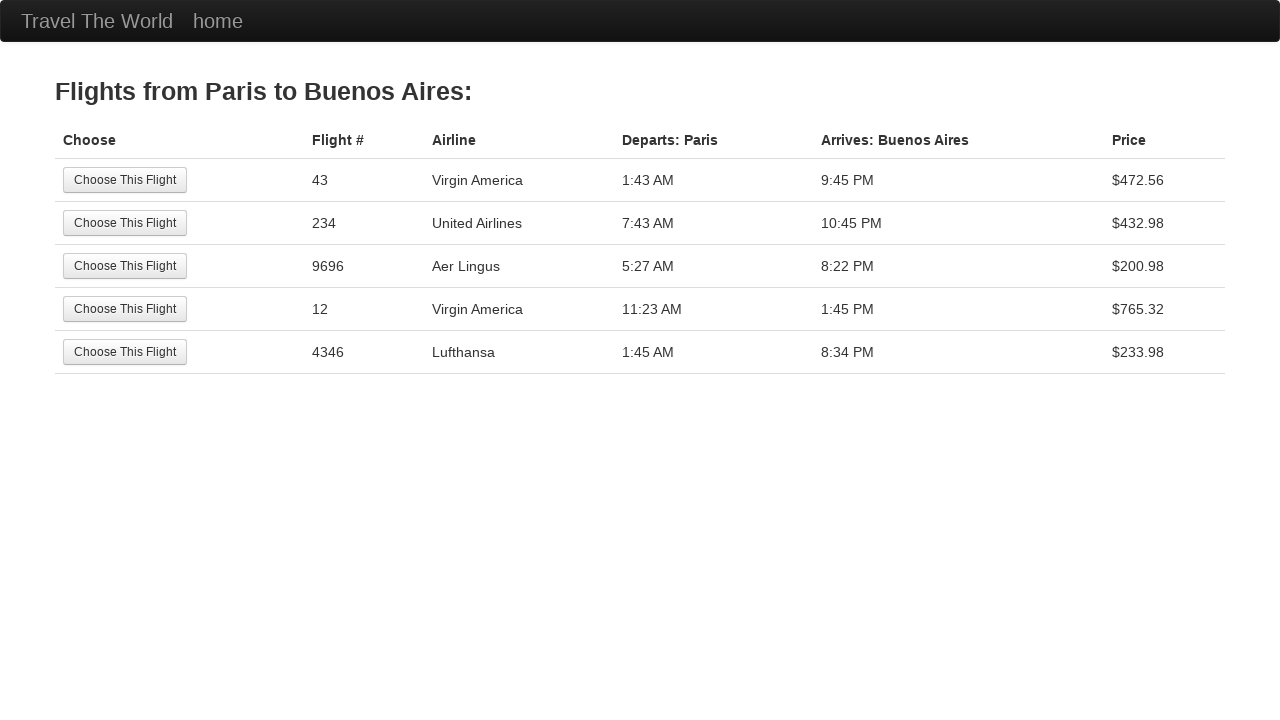

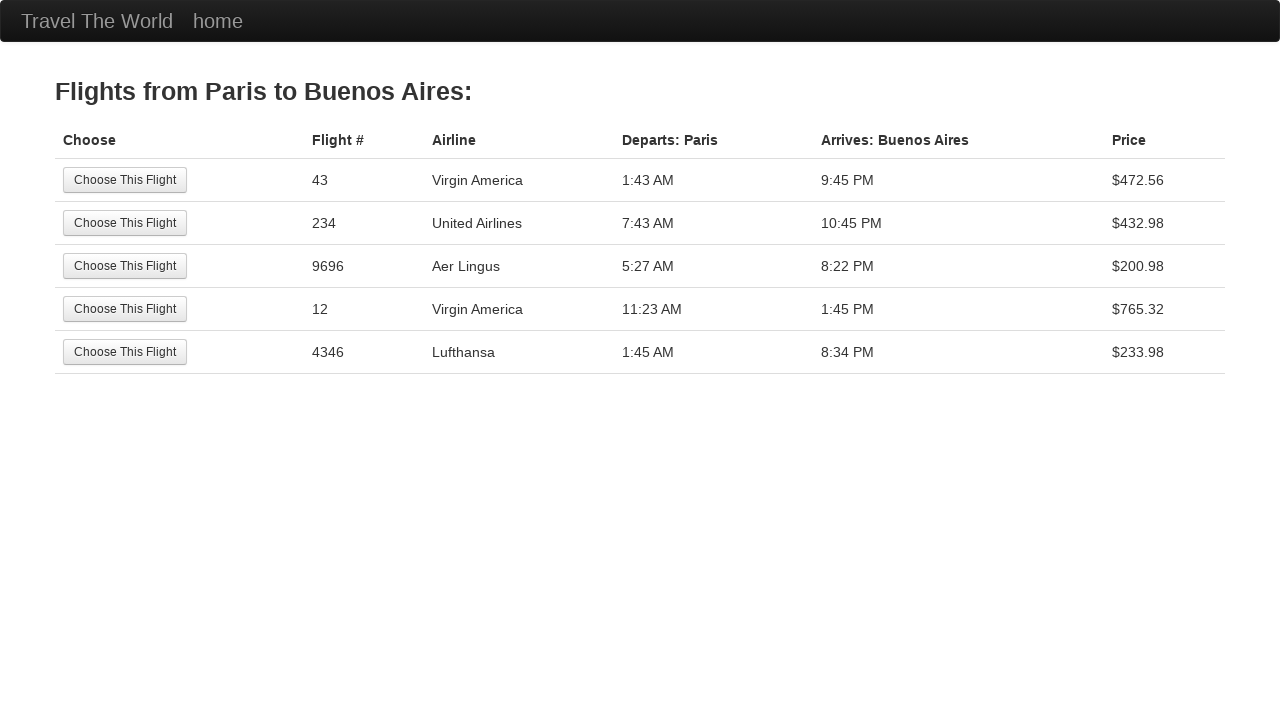